Tests adding multiple todo items to a todo list, verifying each item appears correctly after being added

Starting URL: https://demo.playwright.dev/todomvc

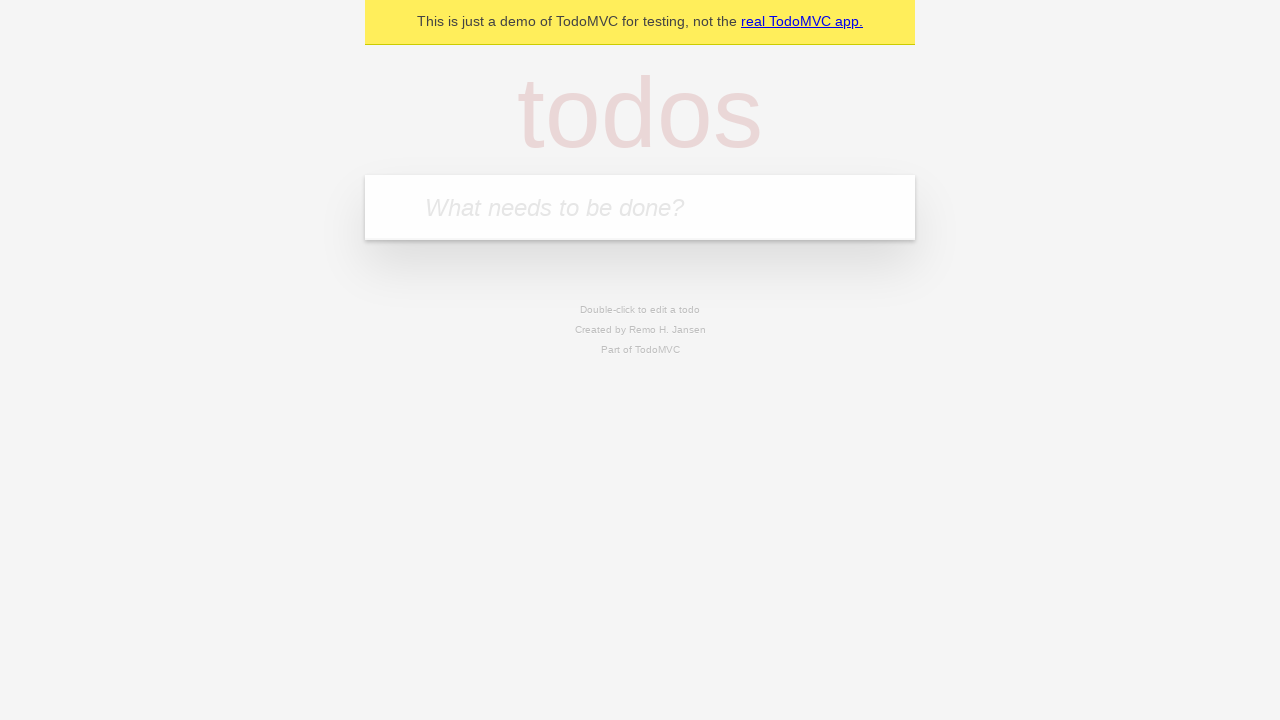

Filled new todo input with 'buy some cheese' on .new-todo
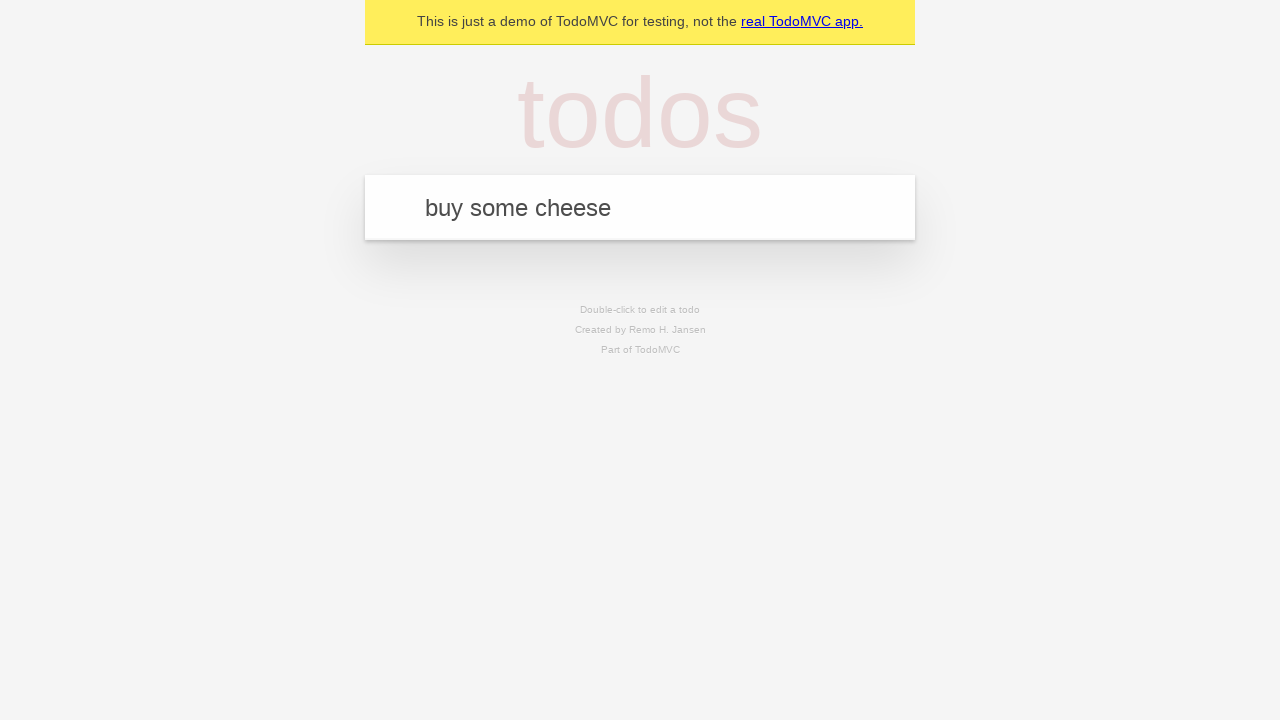

Pressed Enter to add first todo item on .new-todo
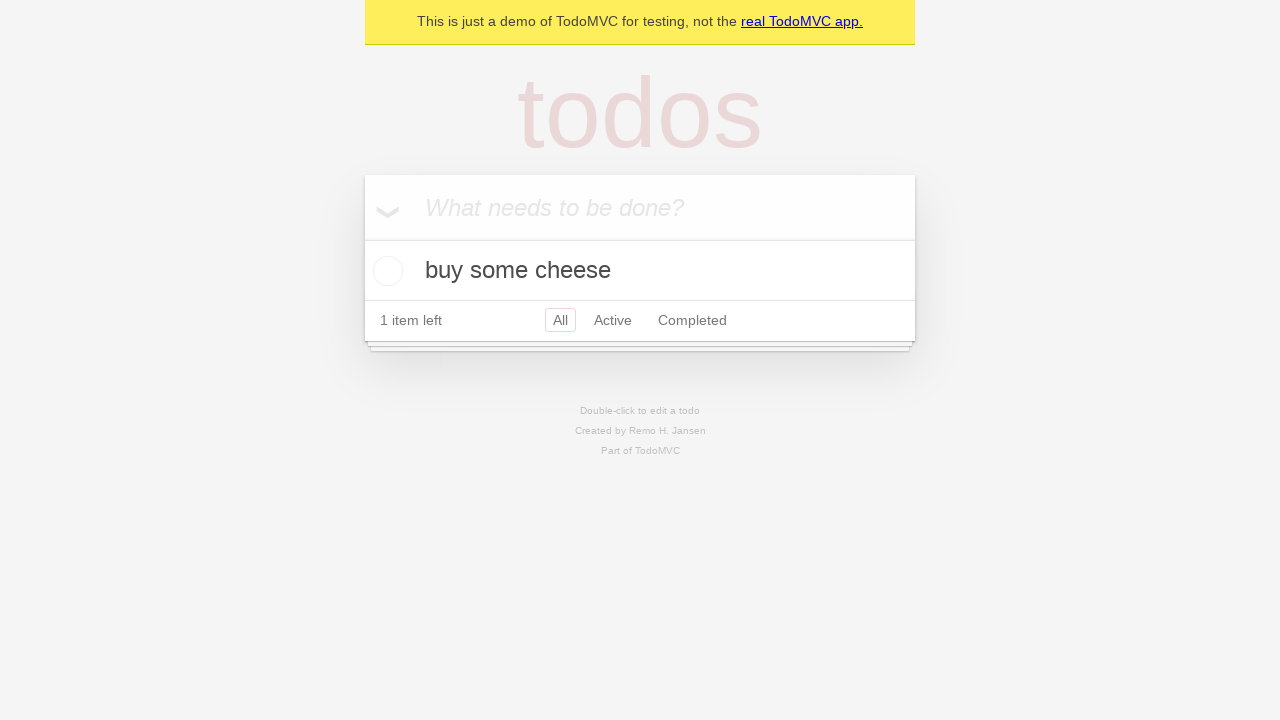

First todo item appeared on the page
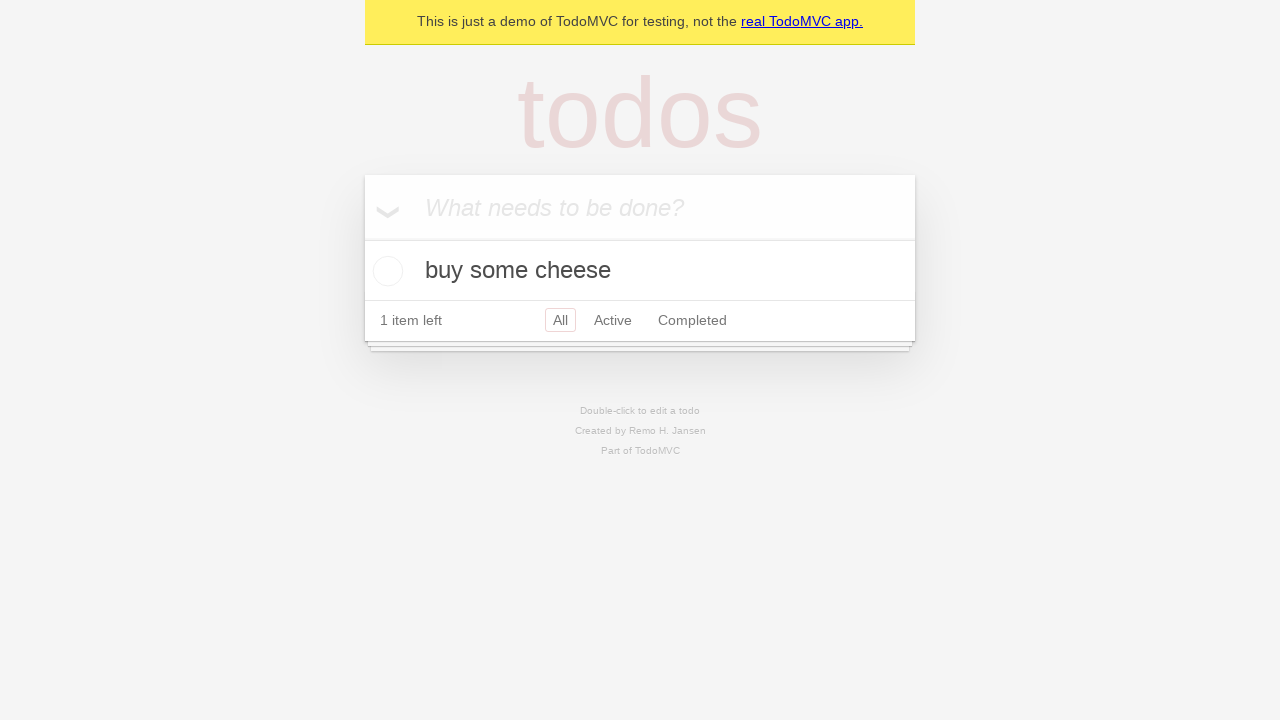

Filled new todo input with 'feed the cat' on .new-todo
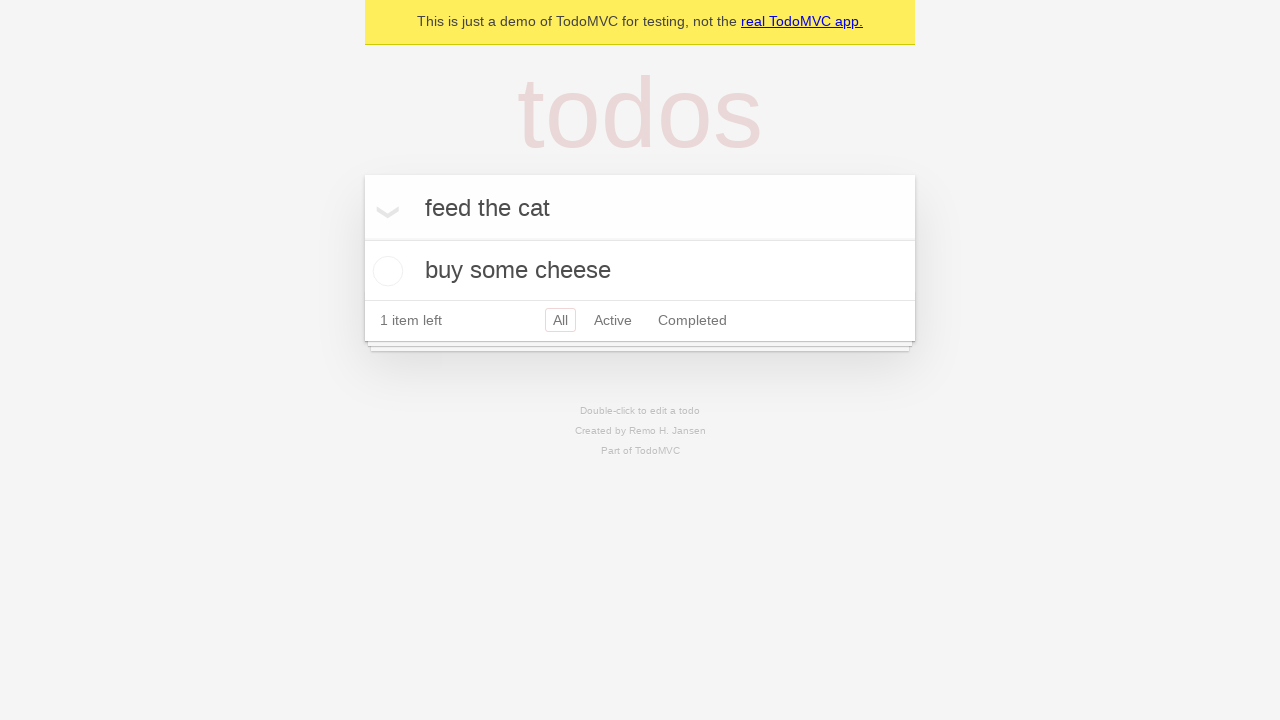

Pressed Enter to add second todo item on .new-todo
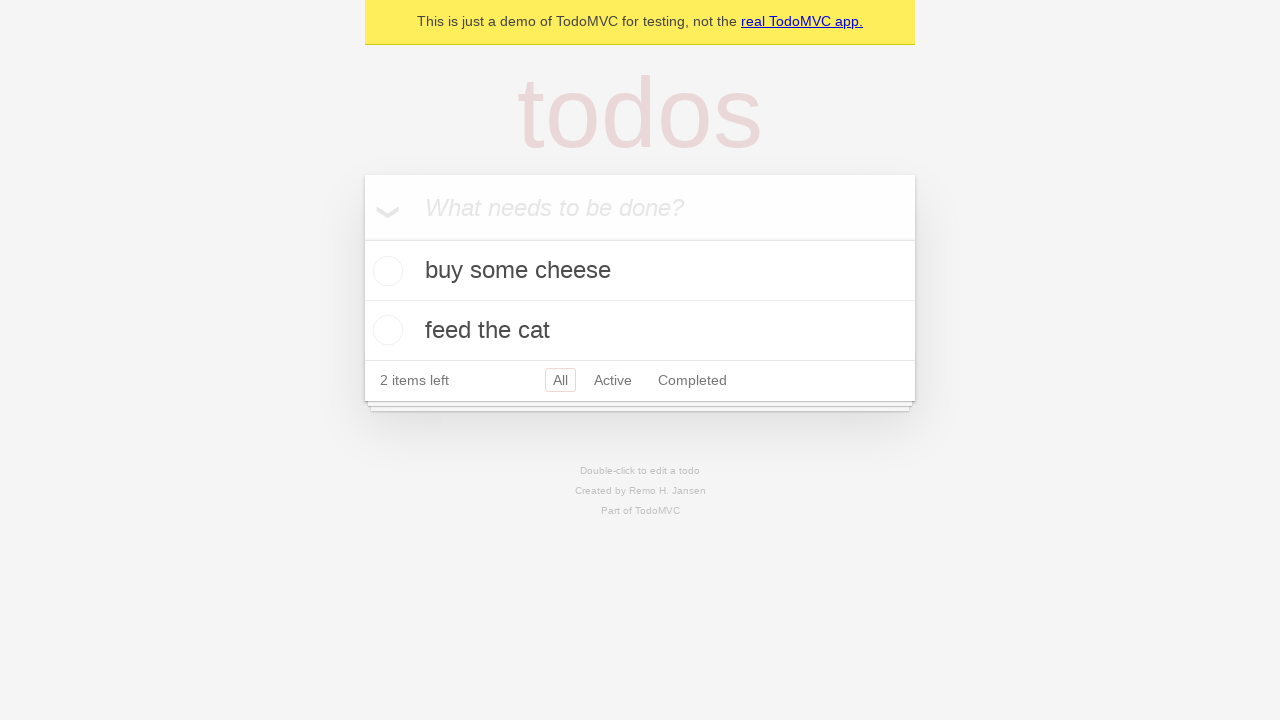

Verified both todo items are stored in localStorage
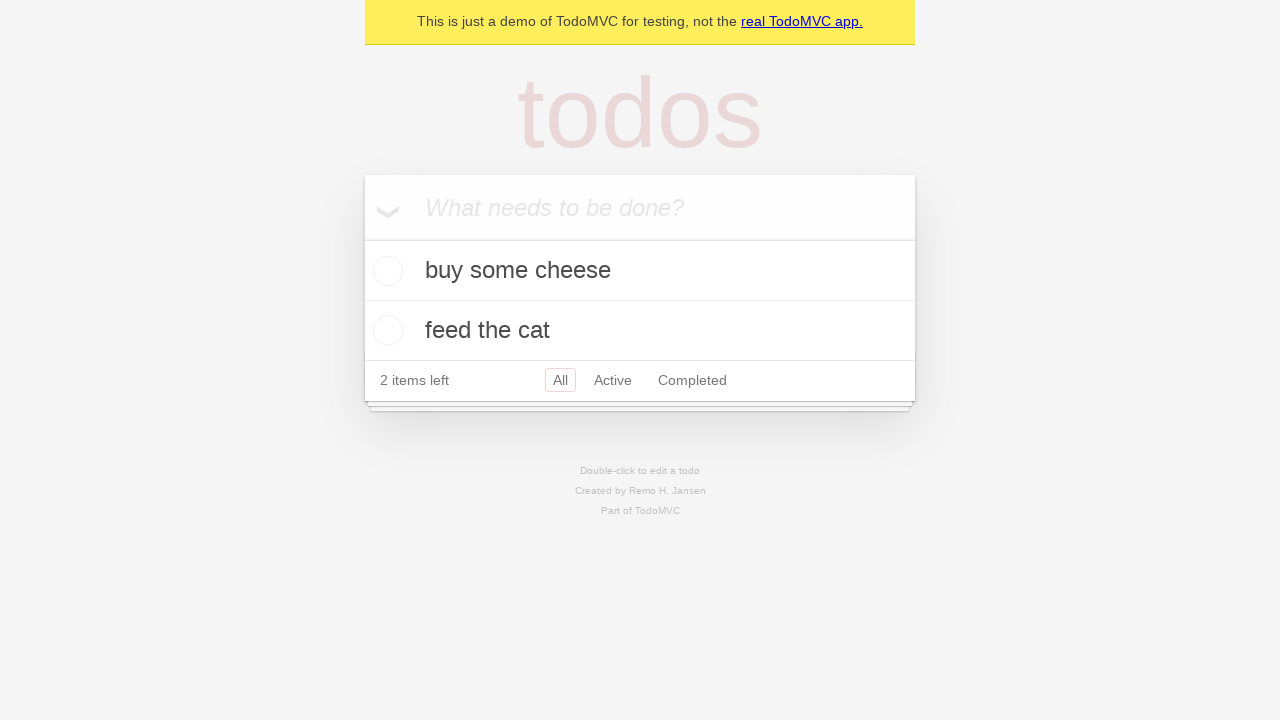

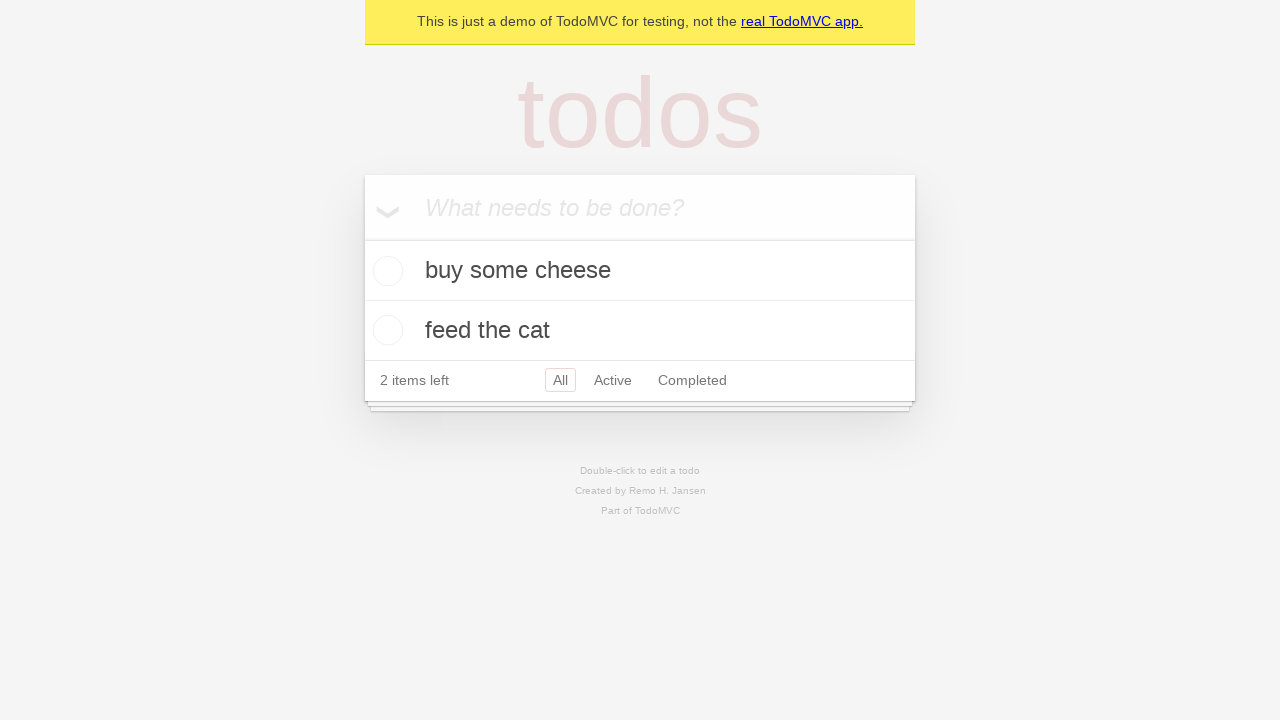